Fills out a registration form with user details including name, email, telephone, and password fields

Starting URL: https://naveenautomationlabs.com/opencart/index.php?route=account/register

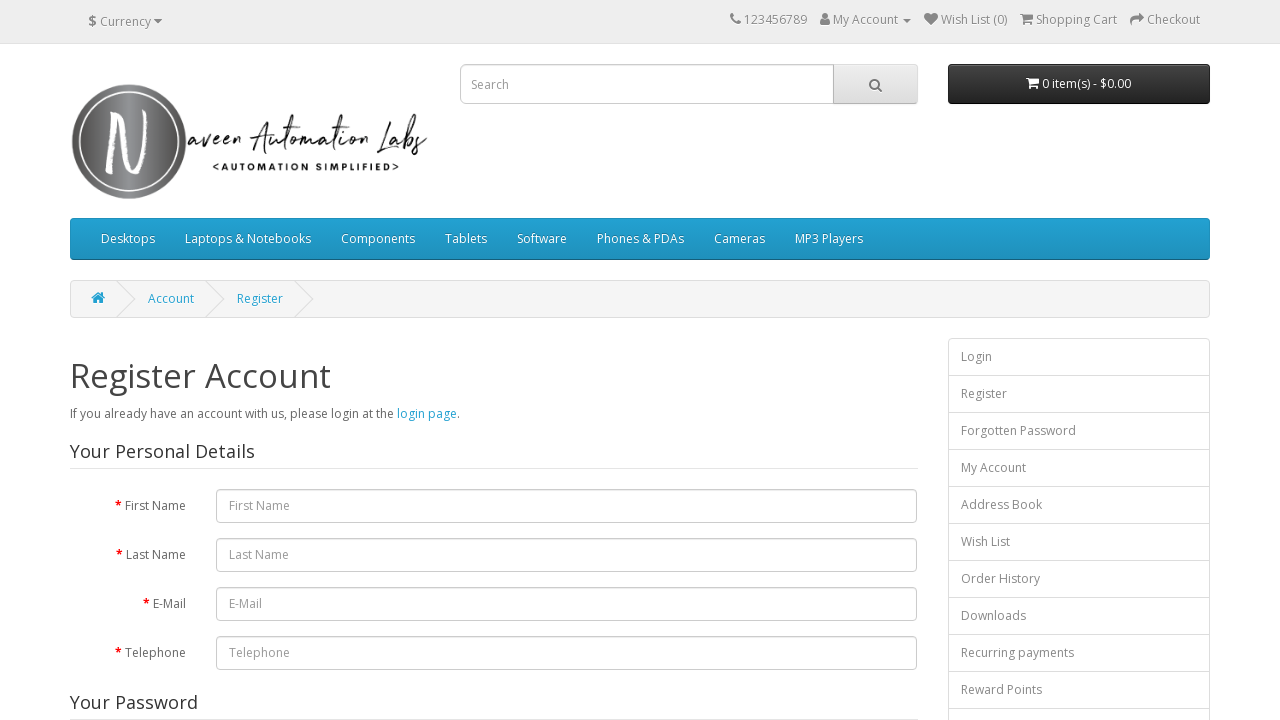

Filled first name field with 'John' on #input-firstname
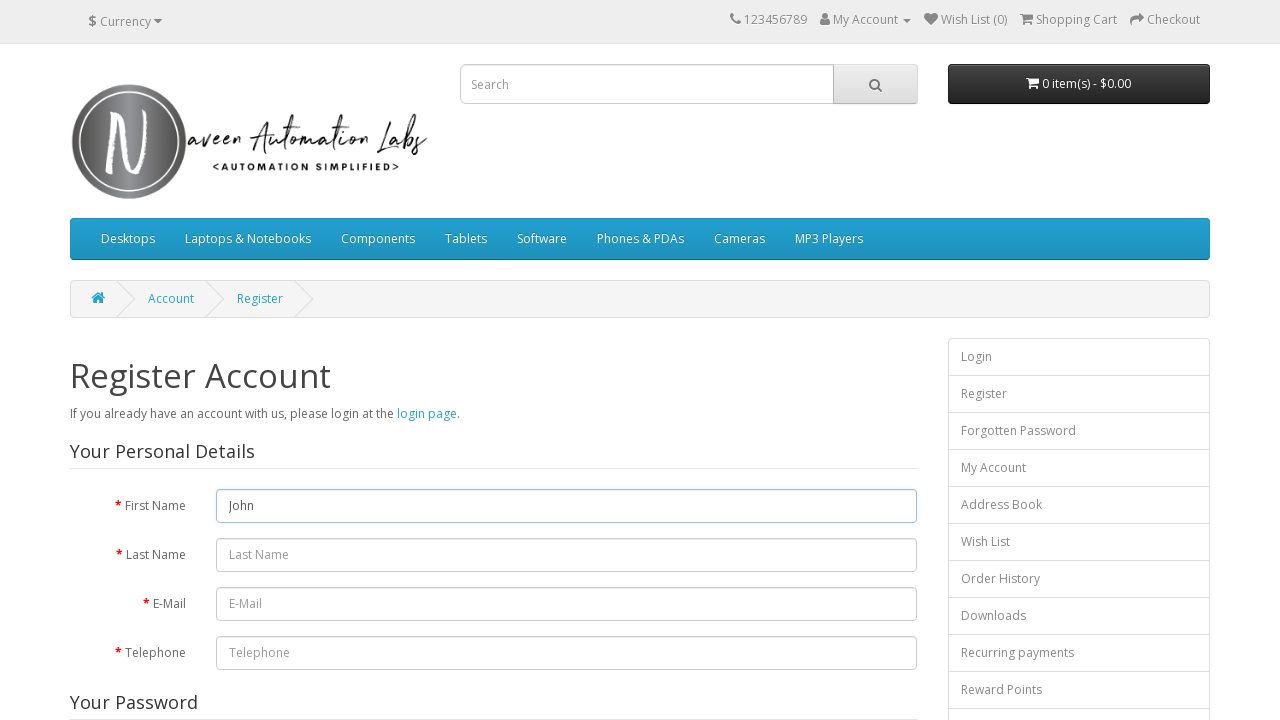

Filled last name field with 'Smith' on #input-lastname
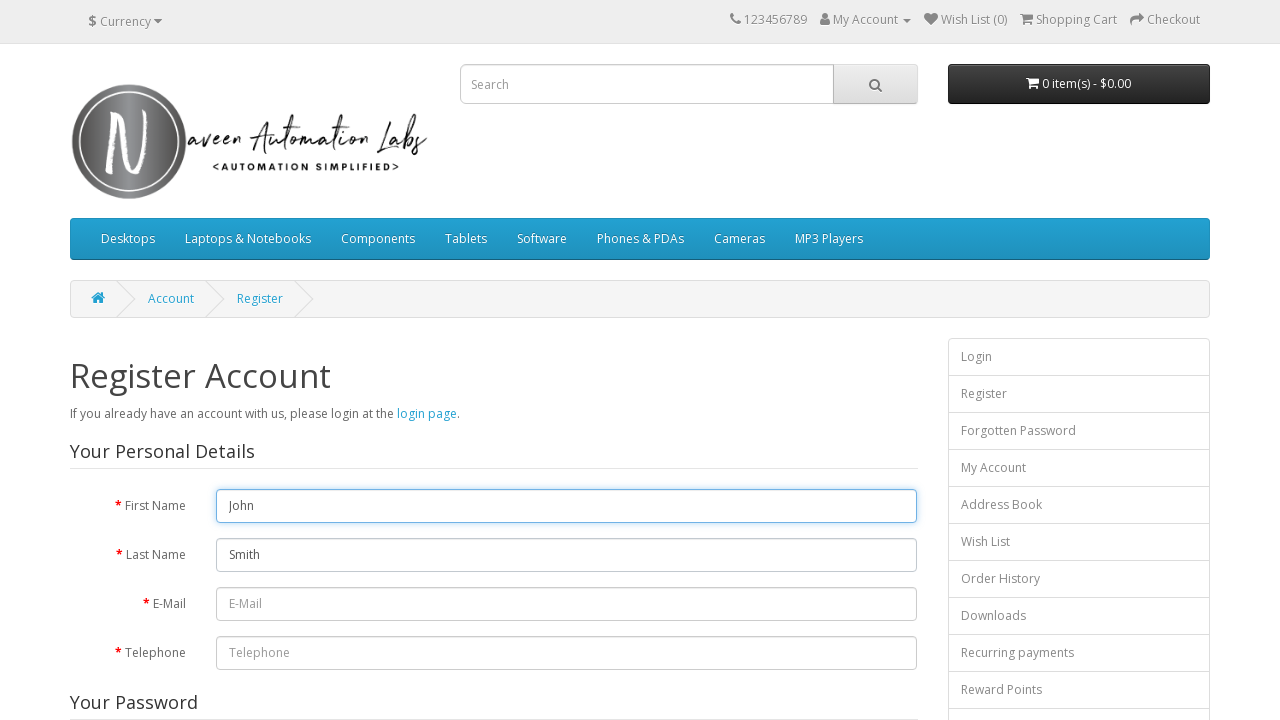

Filled email field with 'johnsmith2024@example.com' on #input-email
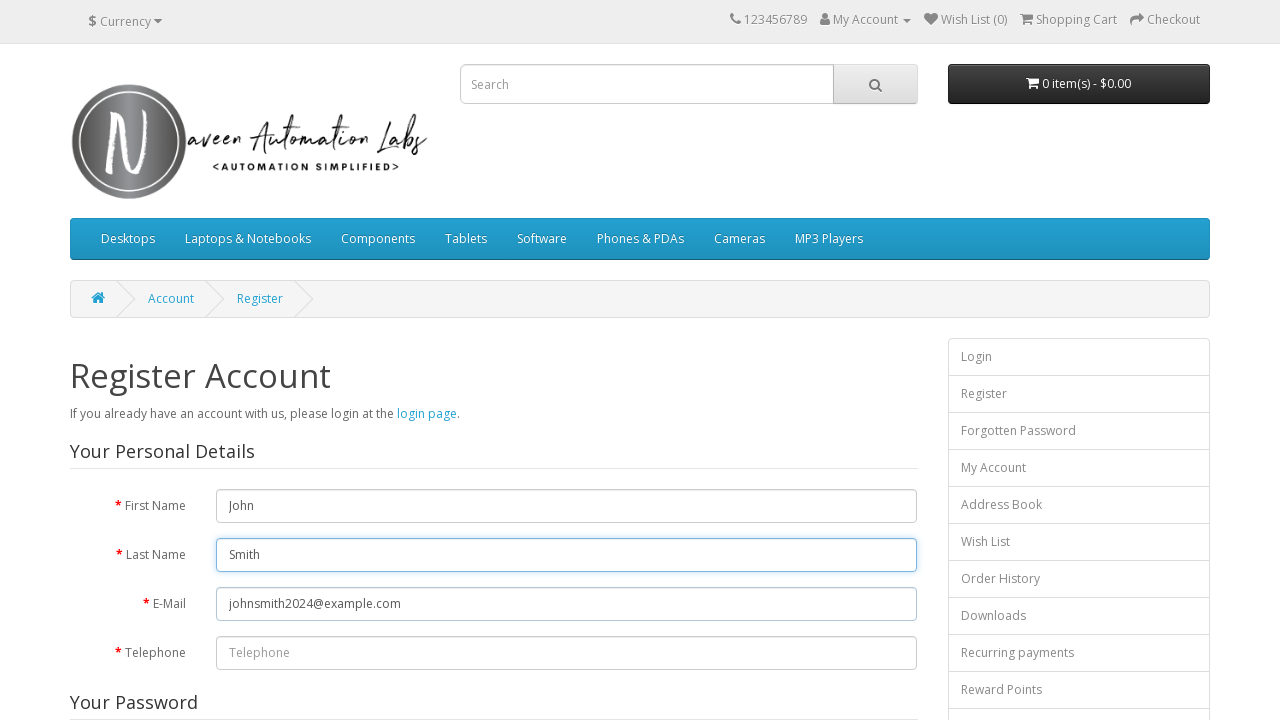

Filled telephone field with '5551234567' on #input-telephone
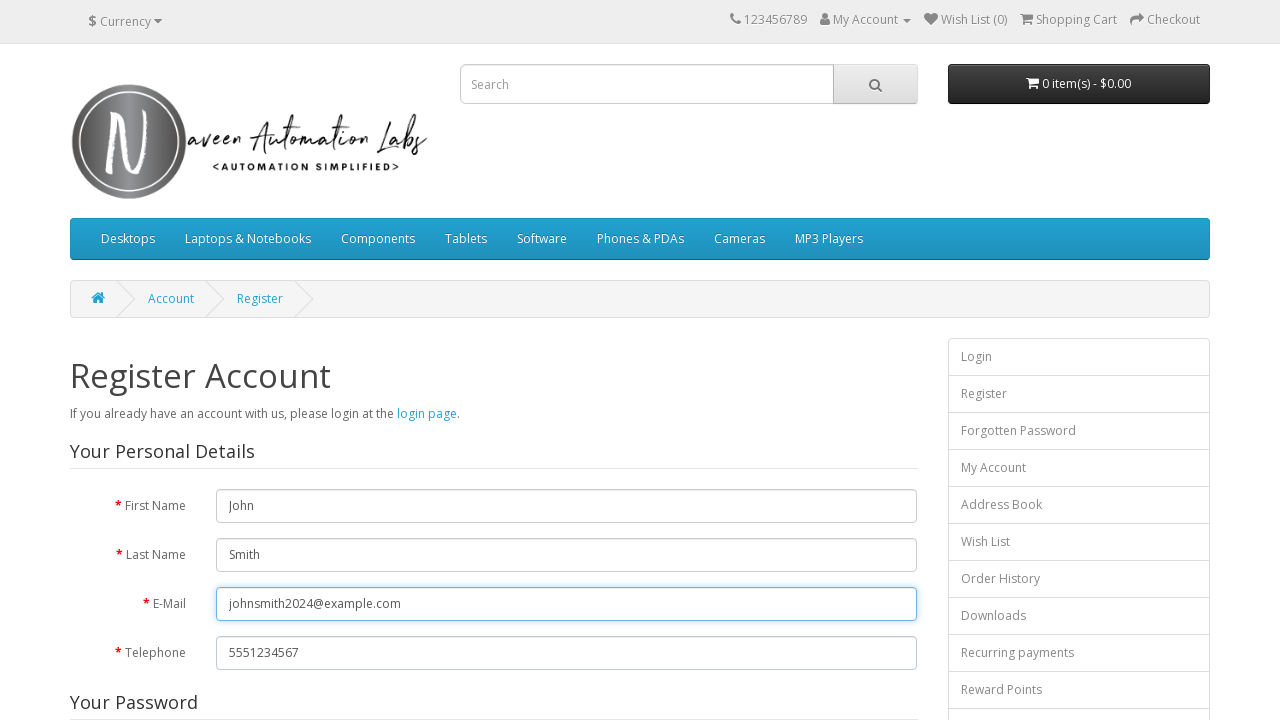

Filled password field with 'SecurePass123' on #input-password
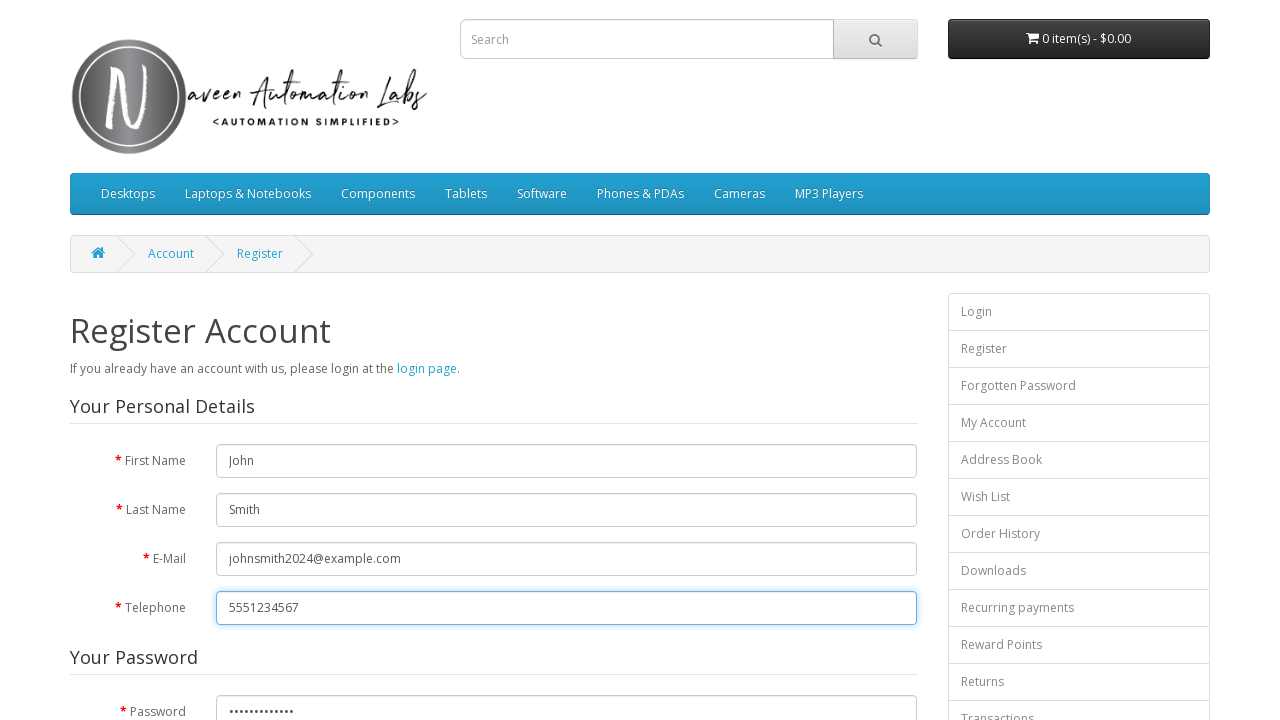

Filled confirm password field with 'SecurePass123' on #input-confirm
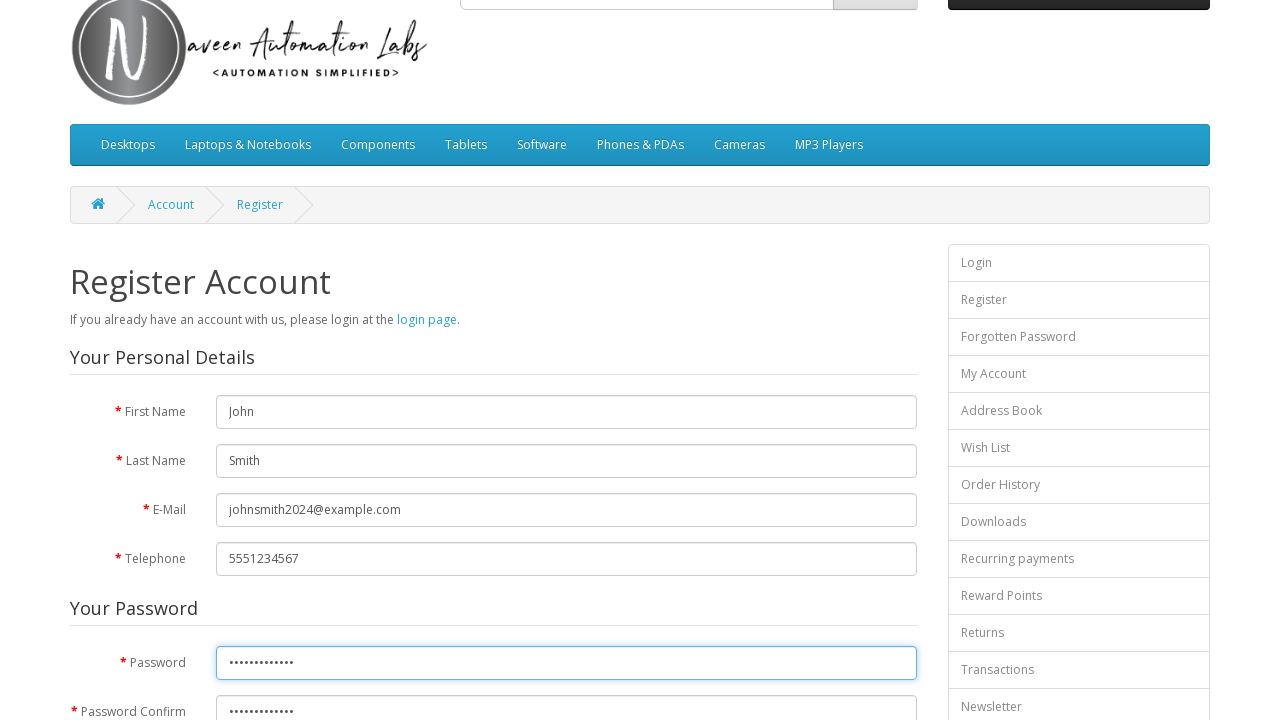

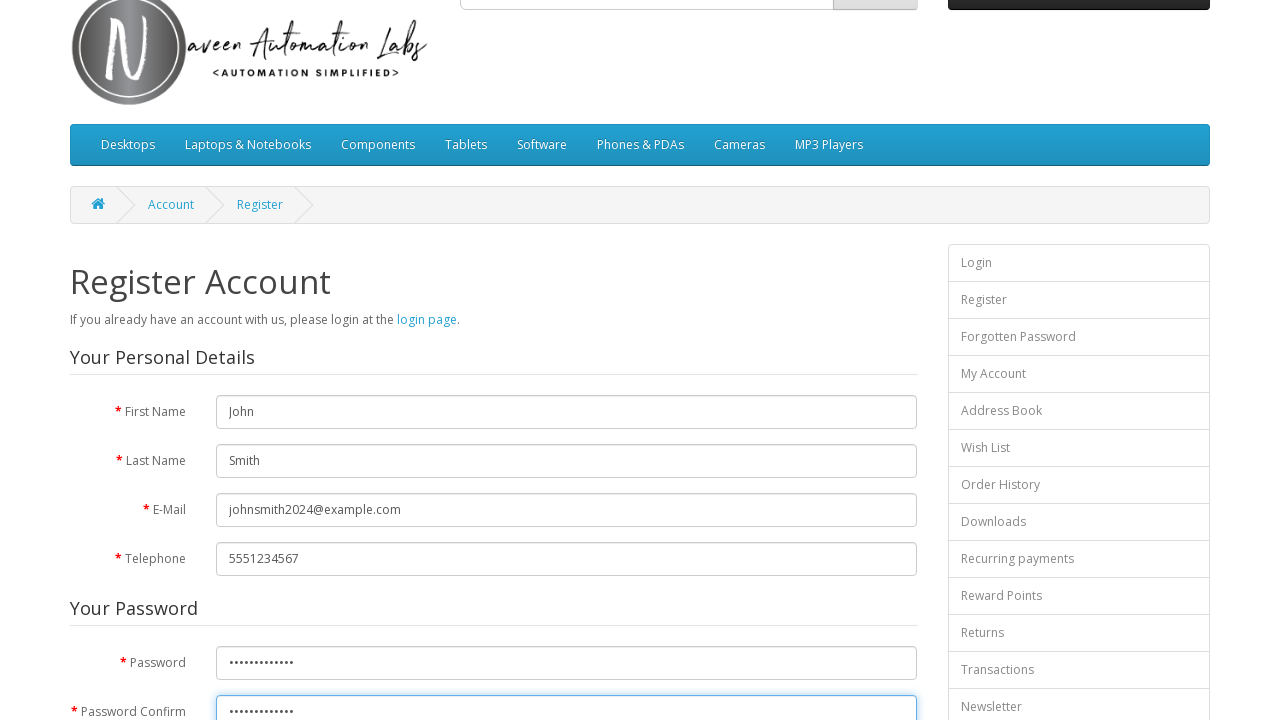